Tests the exit intent modal functionality by triggering the modal via JavaScript, verifying it appears, closing it, and then verifying the footer link and GitHub ribbon link are present and correct.

Starting URL: https://the-internet.herokuapp.com/exit_intent

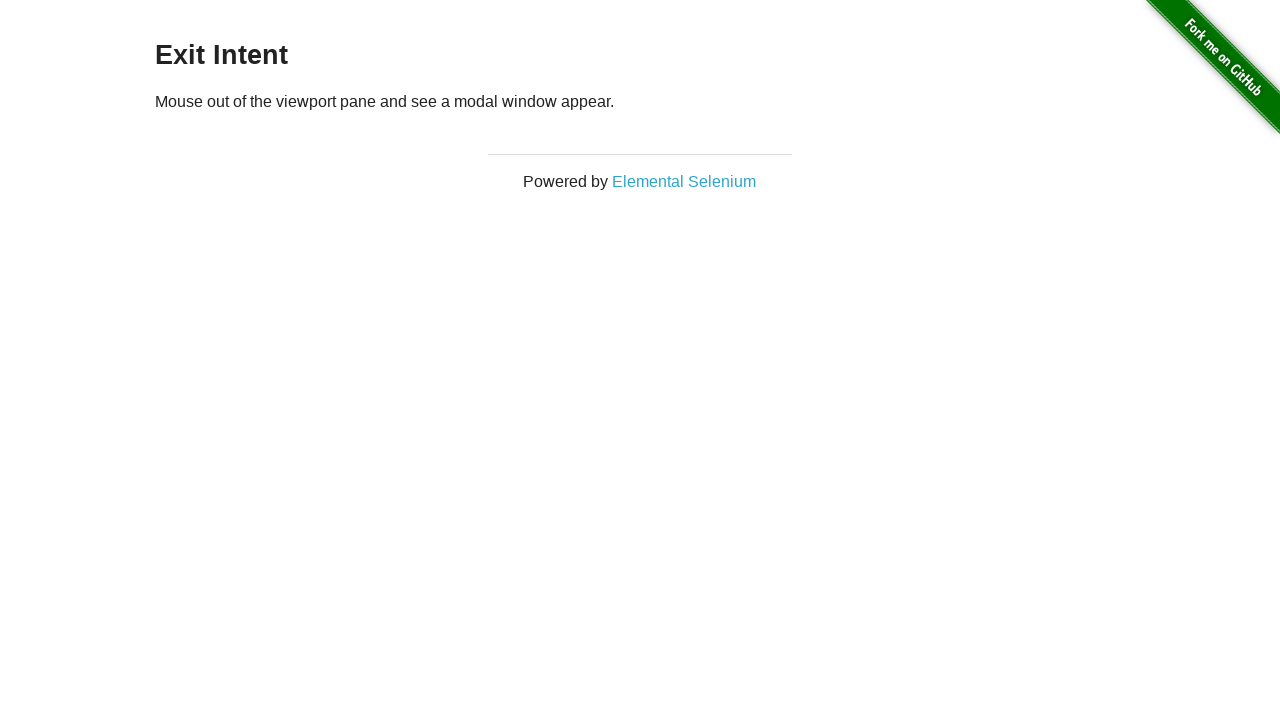

Triggered exit intent modal via JavaScript
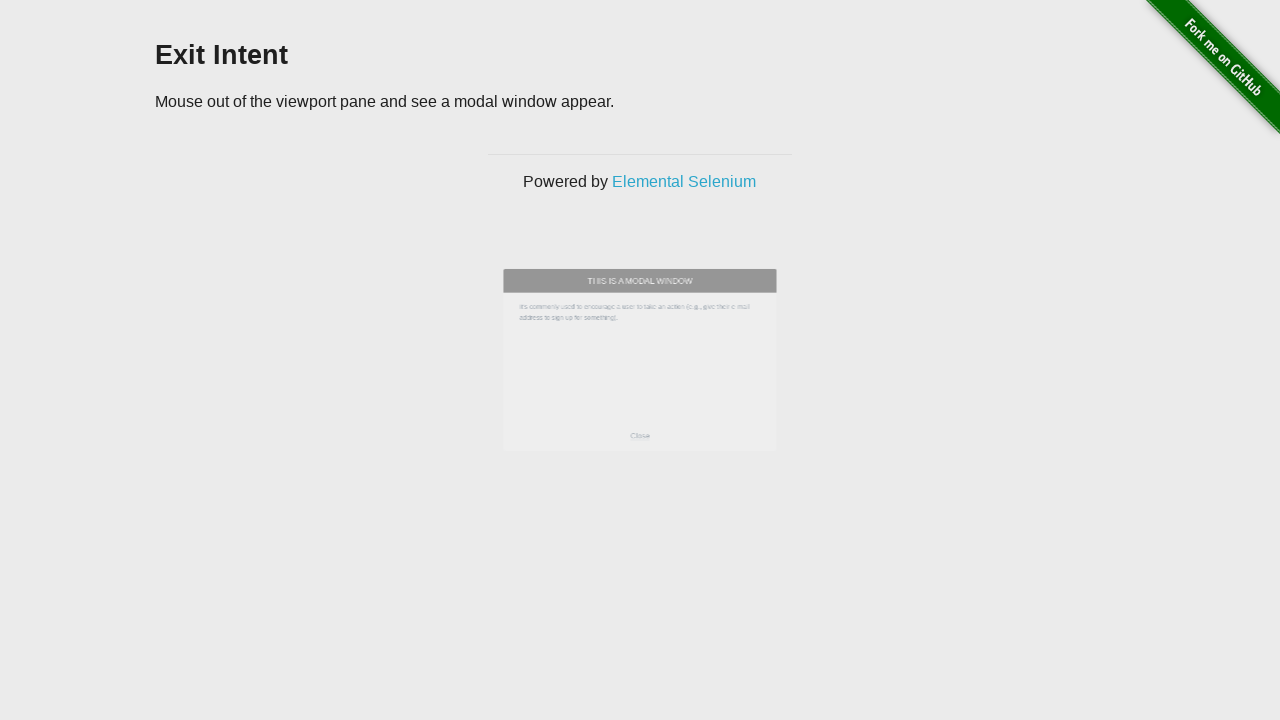

Waited 1 second for modal to appear
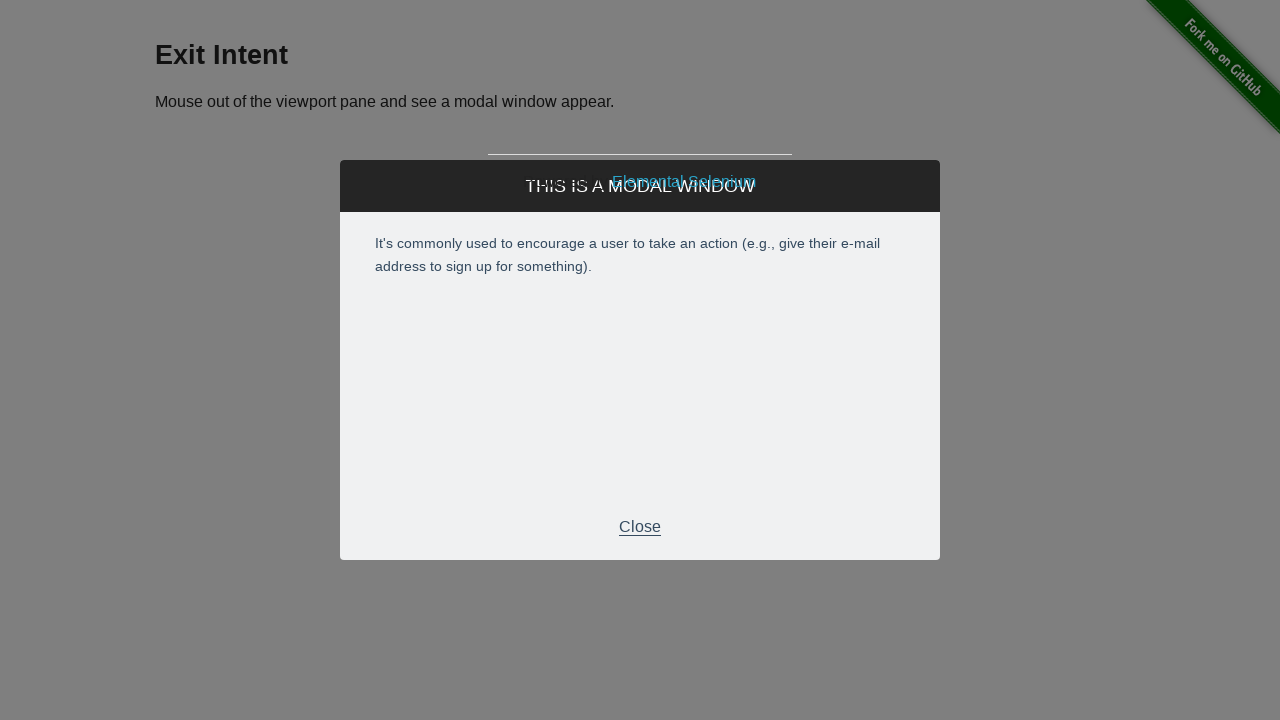

Verified exit intent modal is visible
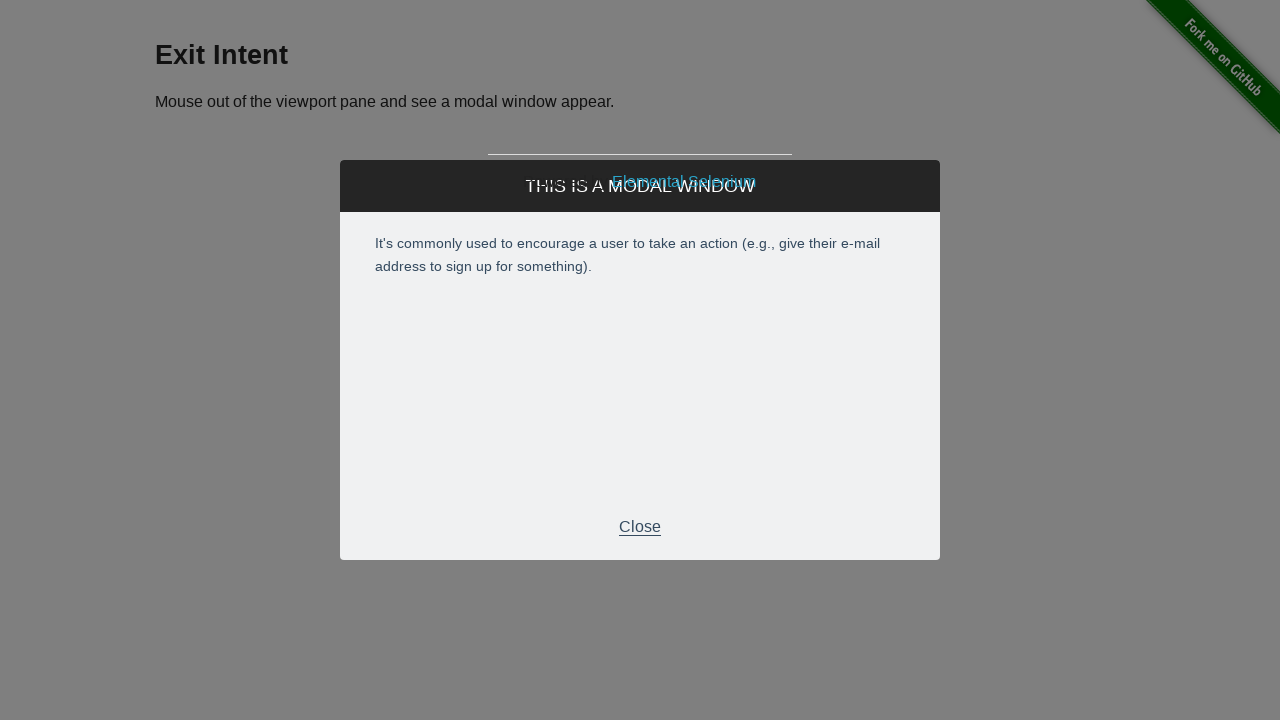

Clicked close button to close the modal at (640, 527) on #ouibounce-modal .modal-footer p
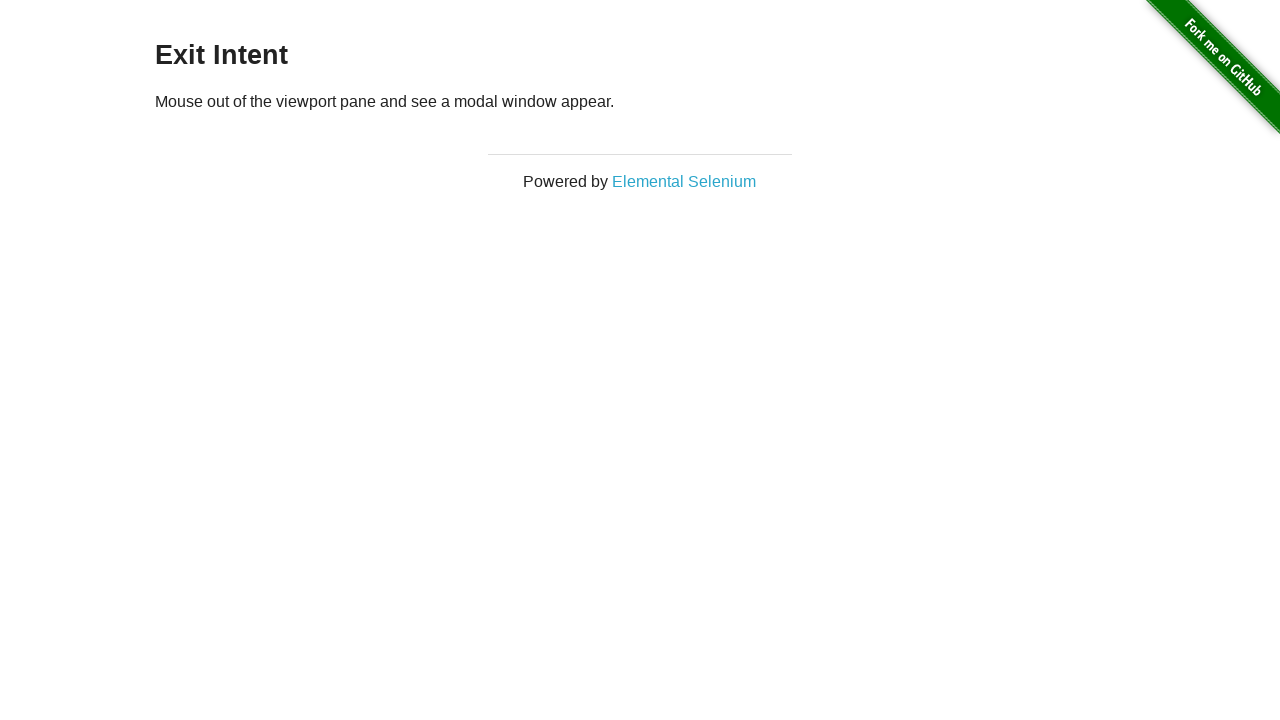

Waited 500ms for modal to close
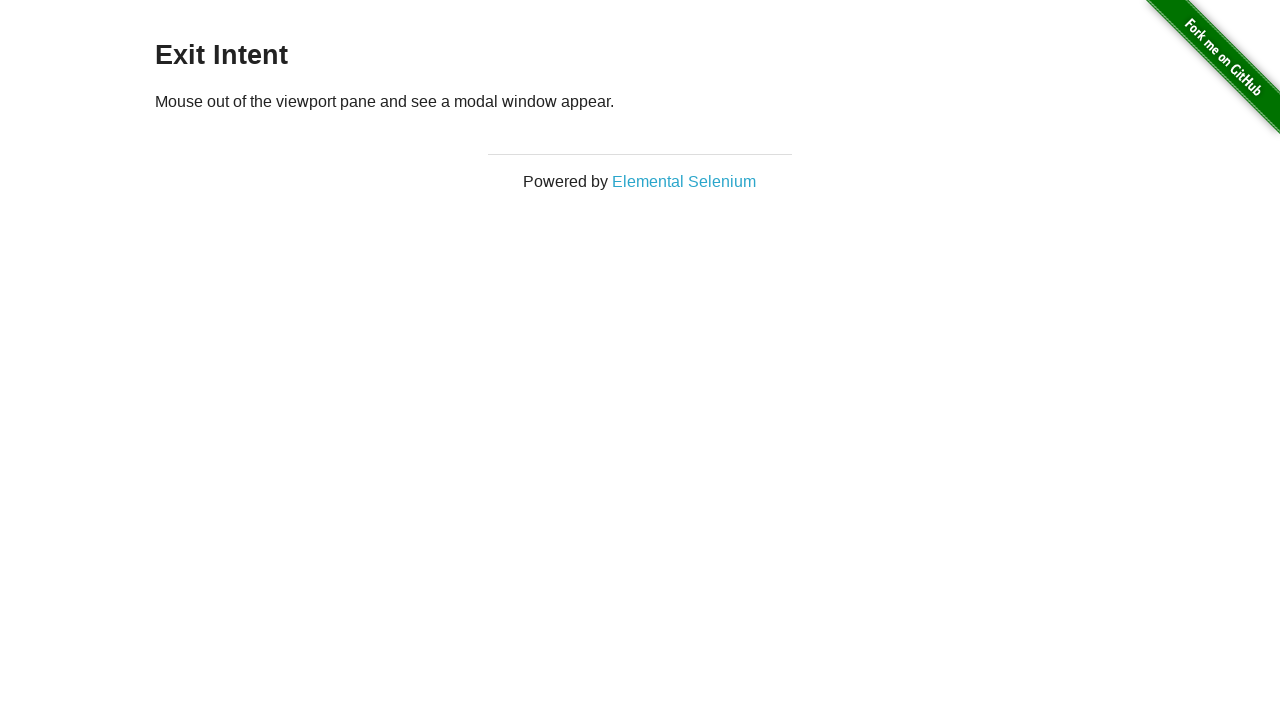

Verified footer link exists and is visible
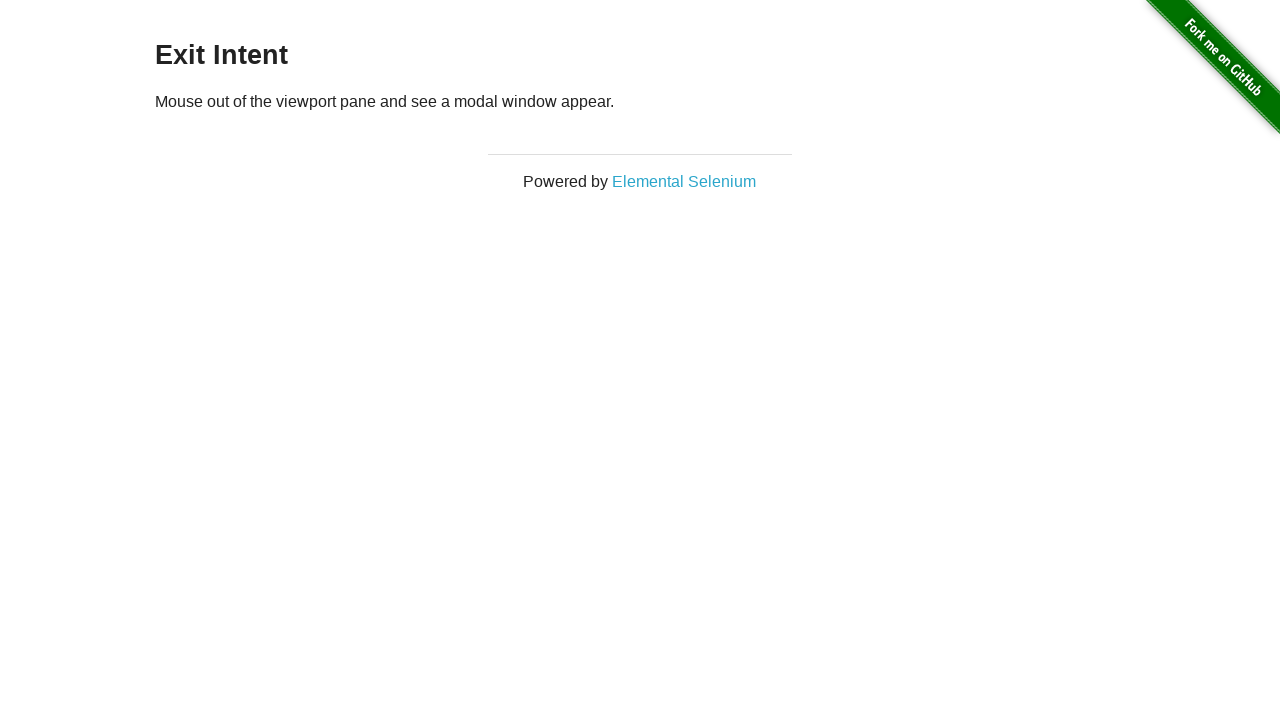

Verified GitHub ribbon link exists and is visible
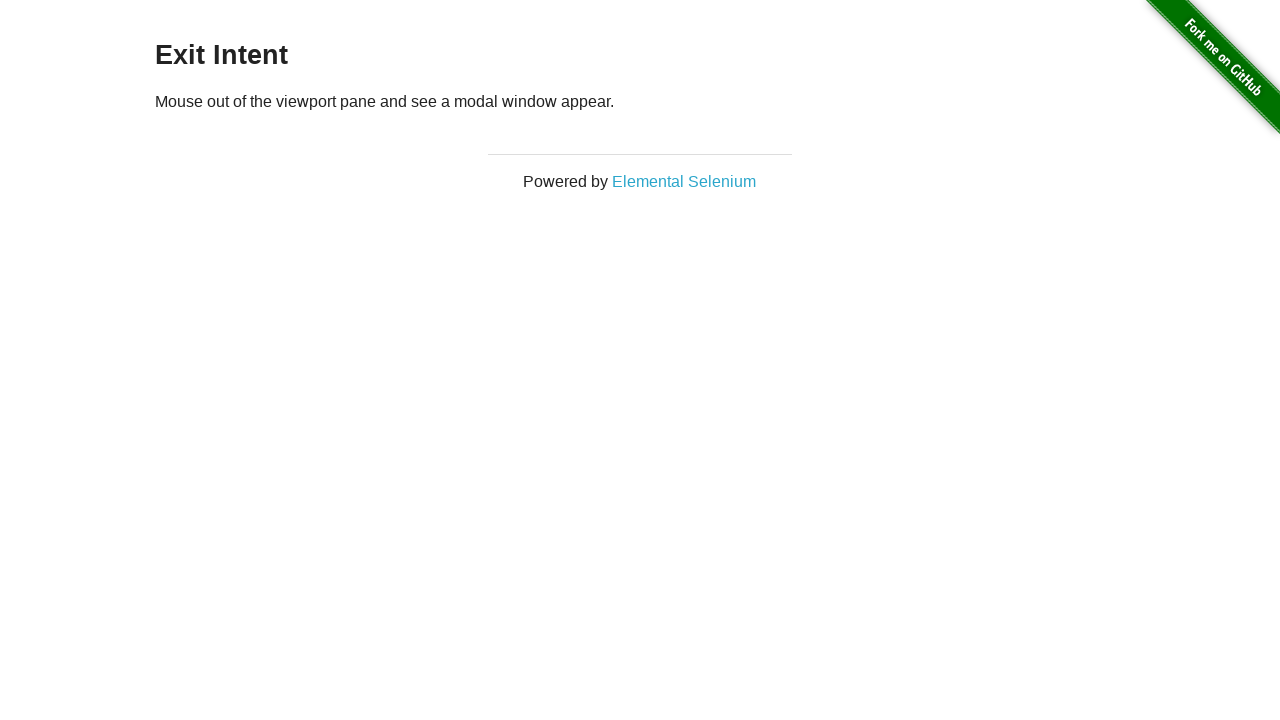

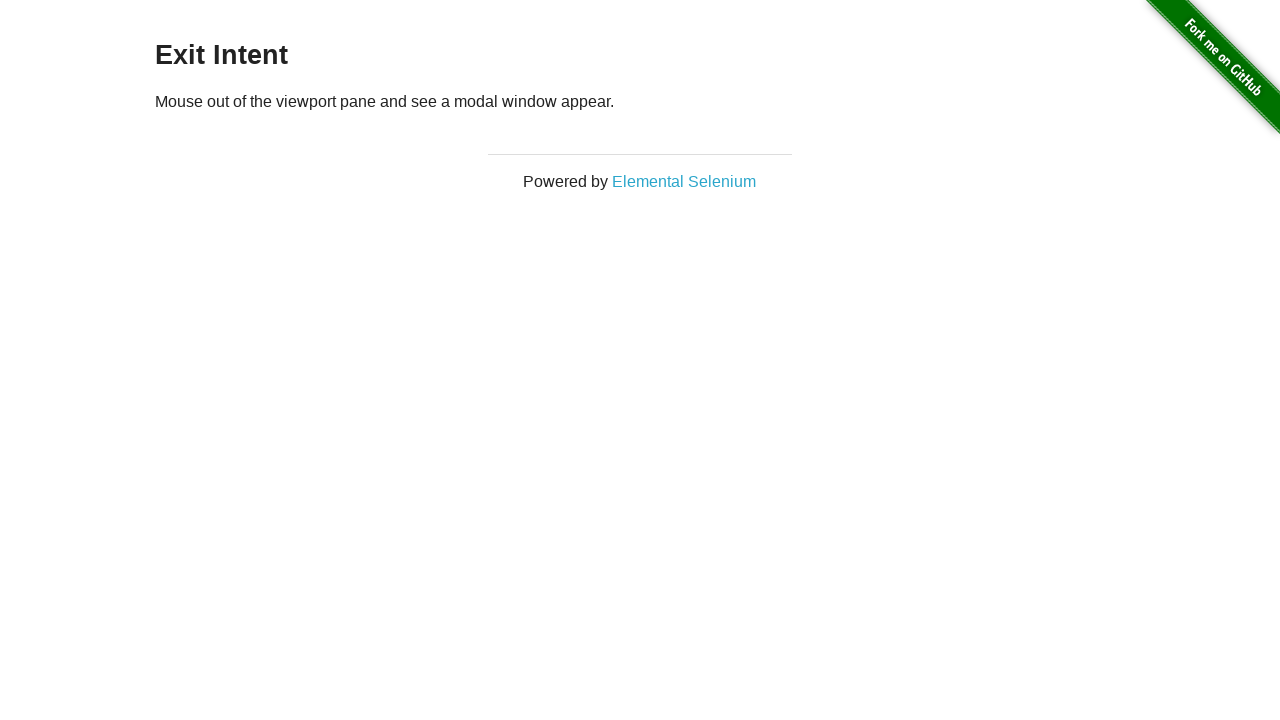